Tests iframe interaction by filling a text field on the main page, switching to an iframe to select a dropdown option, then switching back to the main content to fill the field again.

Starting URL: https://www.hyrtutorials.com/p/frames-practice.html

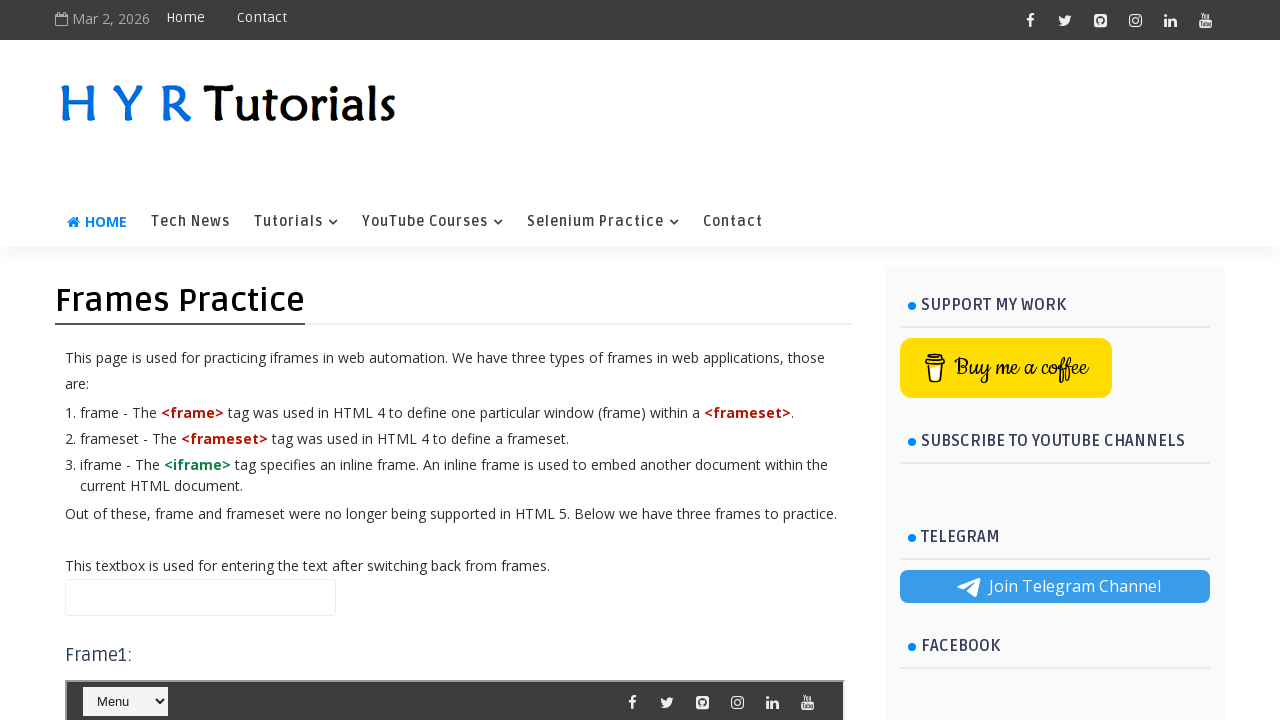

Filled main page text field with 'Input at main page' on #name
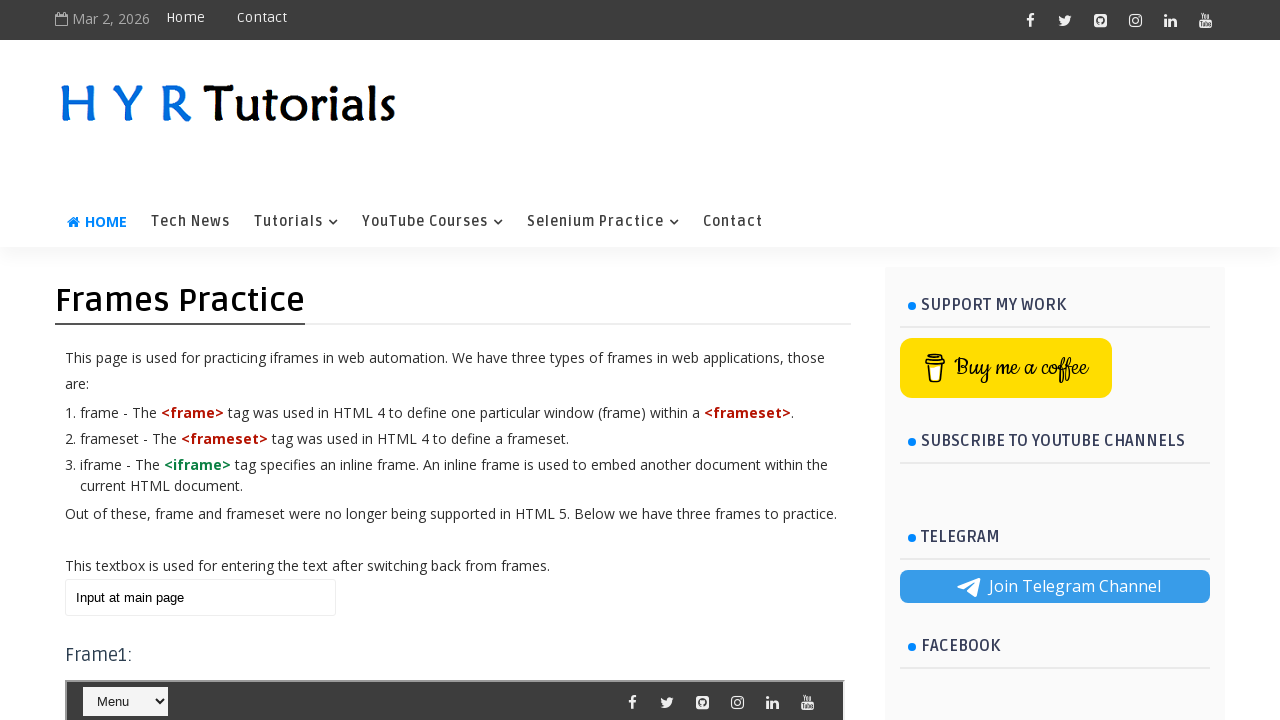

Located iframe with id 'frm1'
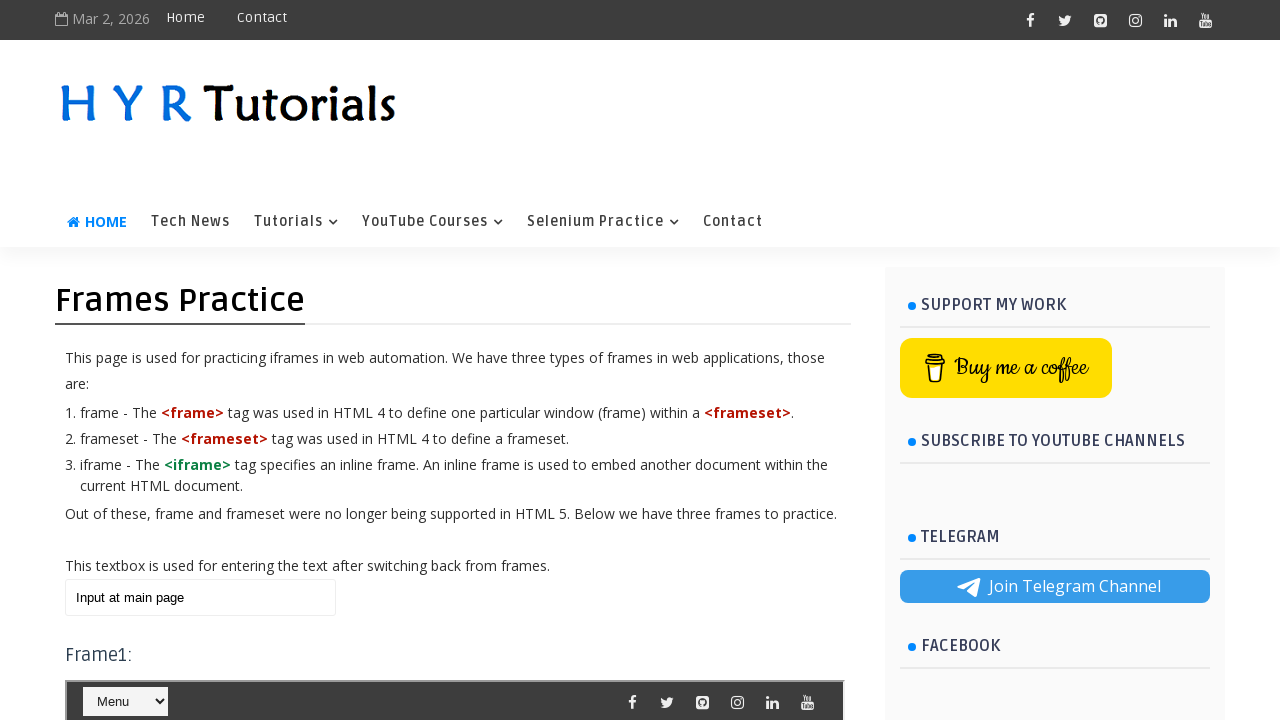

Selected dropdown option at index 1 from iframe on #frm1 >> internal:control=enter-frame >> #ide
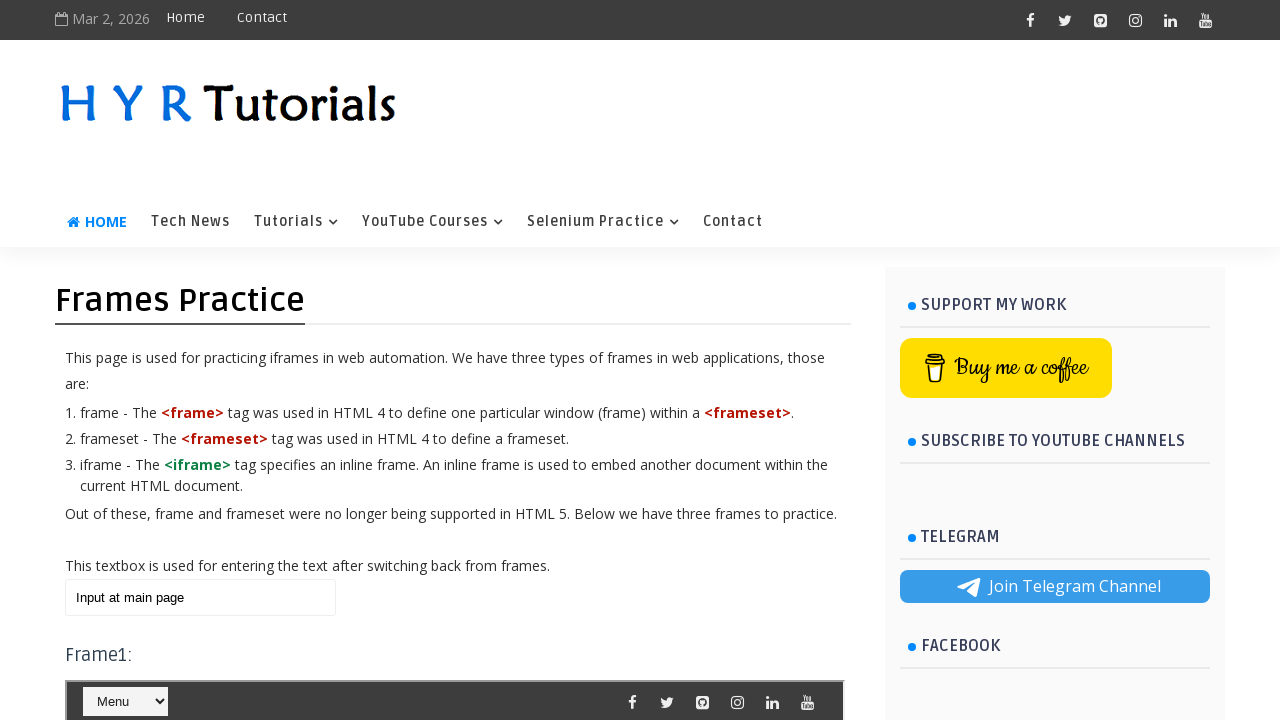

Filled main page text field again with 'Input at main page after child' on #name
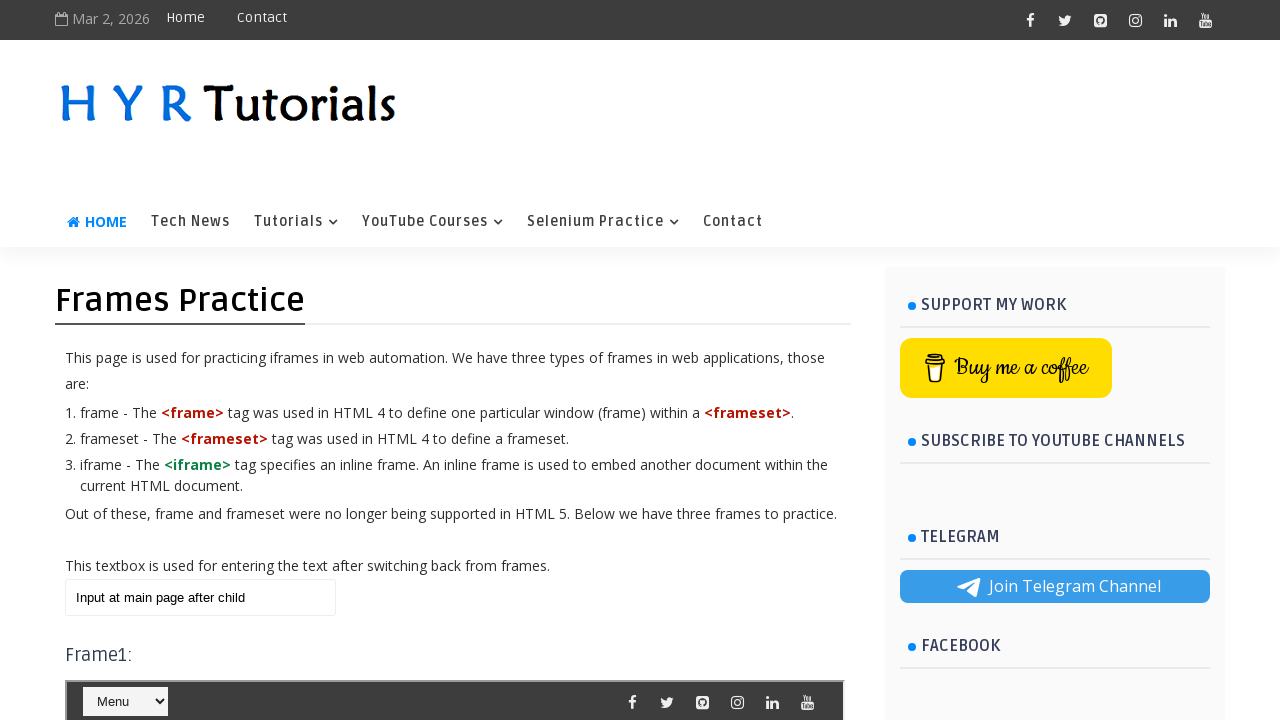

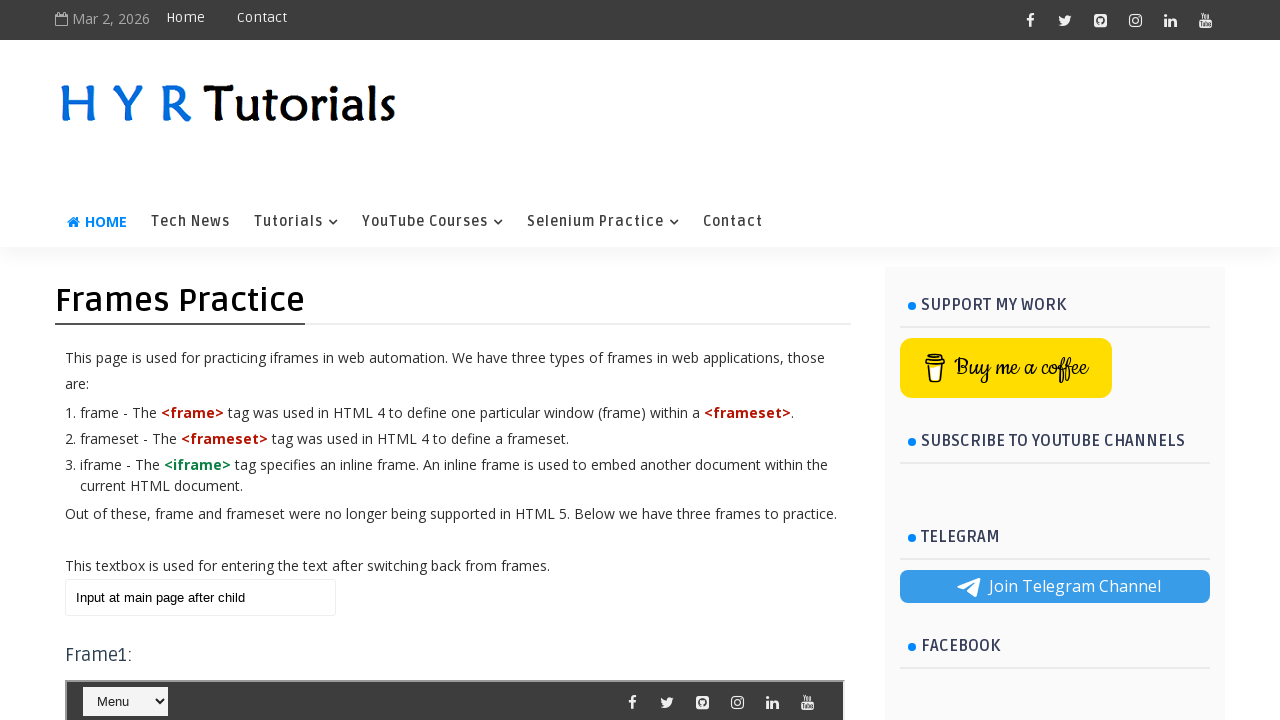